Tests color picker input by clicking and using keyboard navigation

Starting URL: https://www.selenium.dev/selenium/web/web-form.html

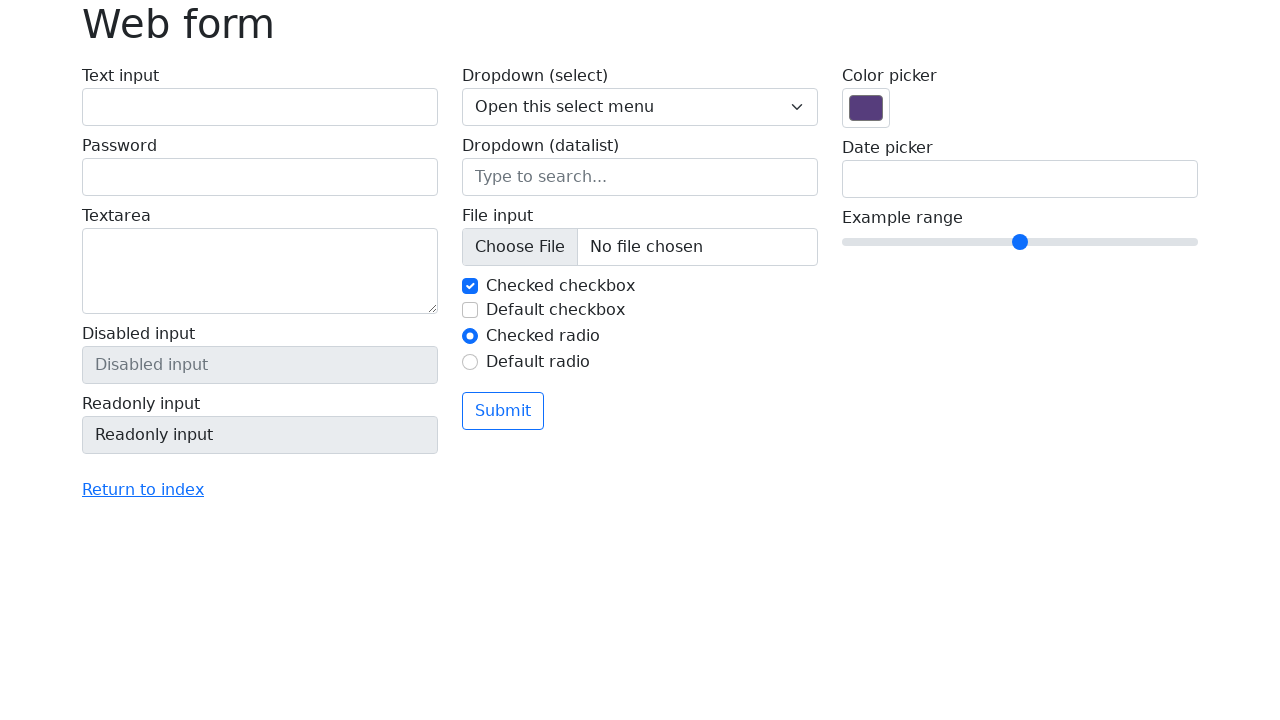

Clicked on color picker input field at (866, 108) on input[name='my-colors']
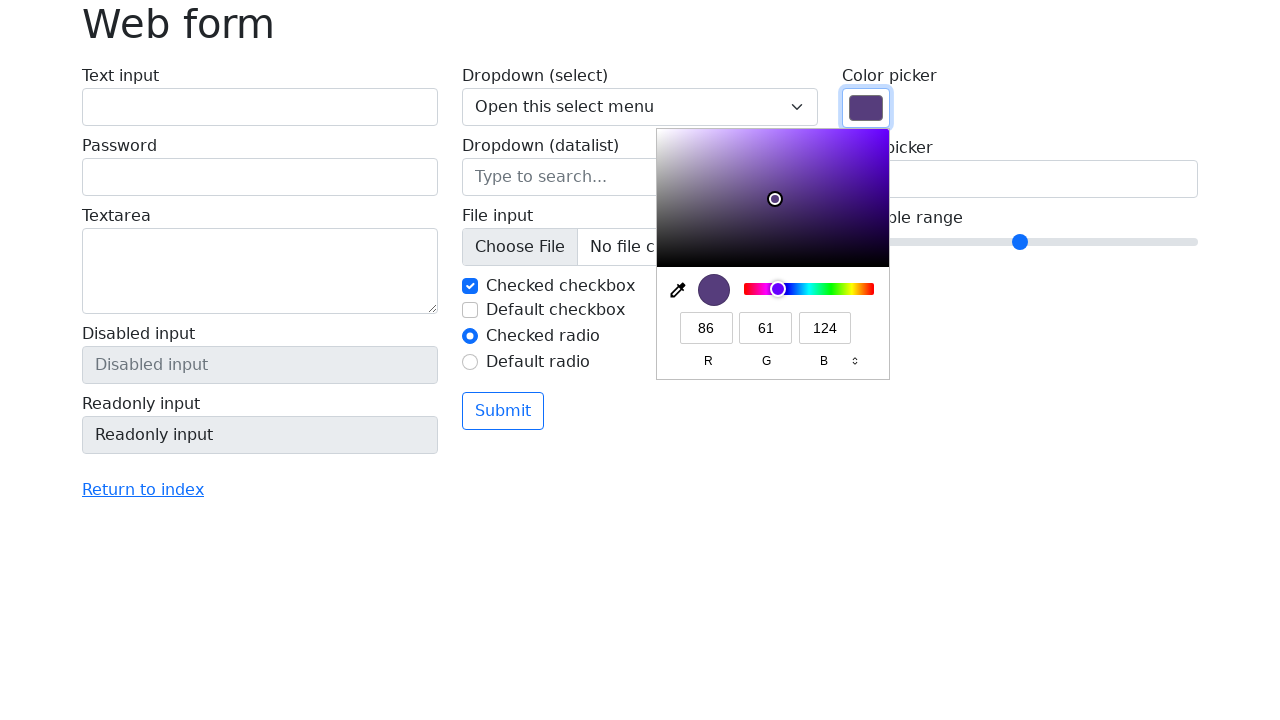

Pressed ArrowDown key to navigate color picker on input[name='my-colors']
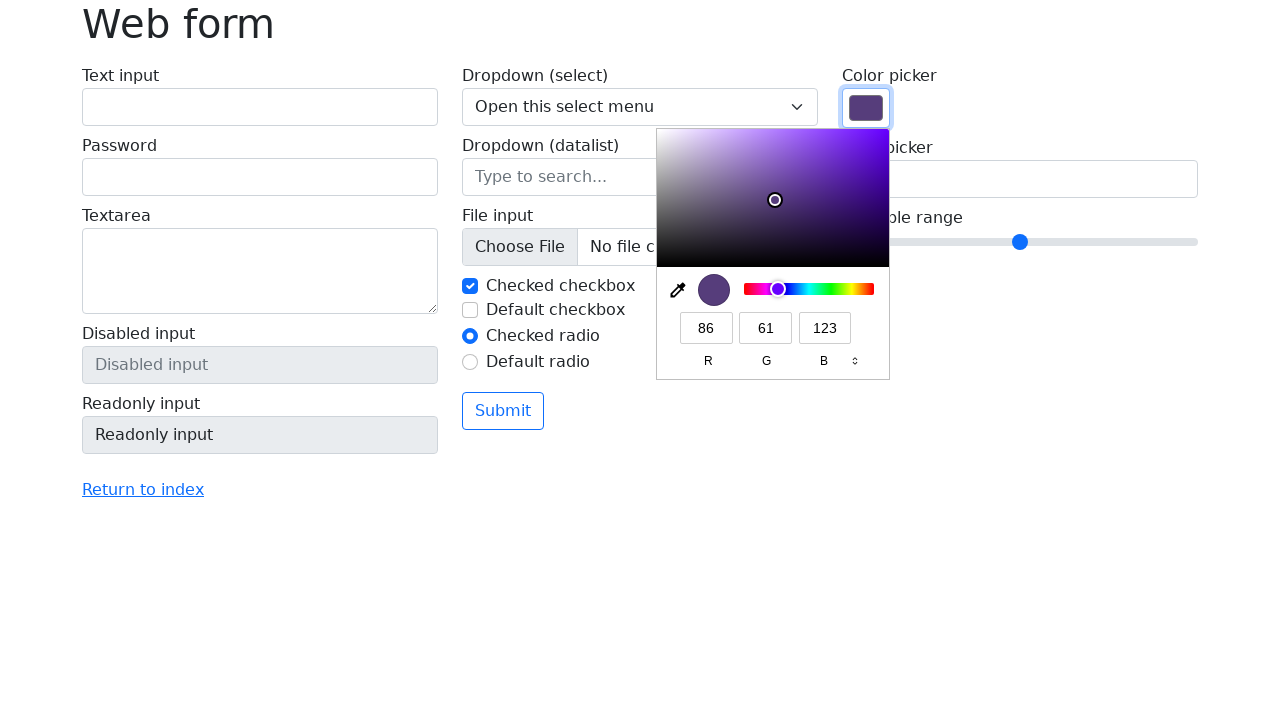

Pressed ArrowDown key again to change color on input[name='my-colors']
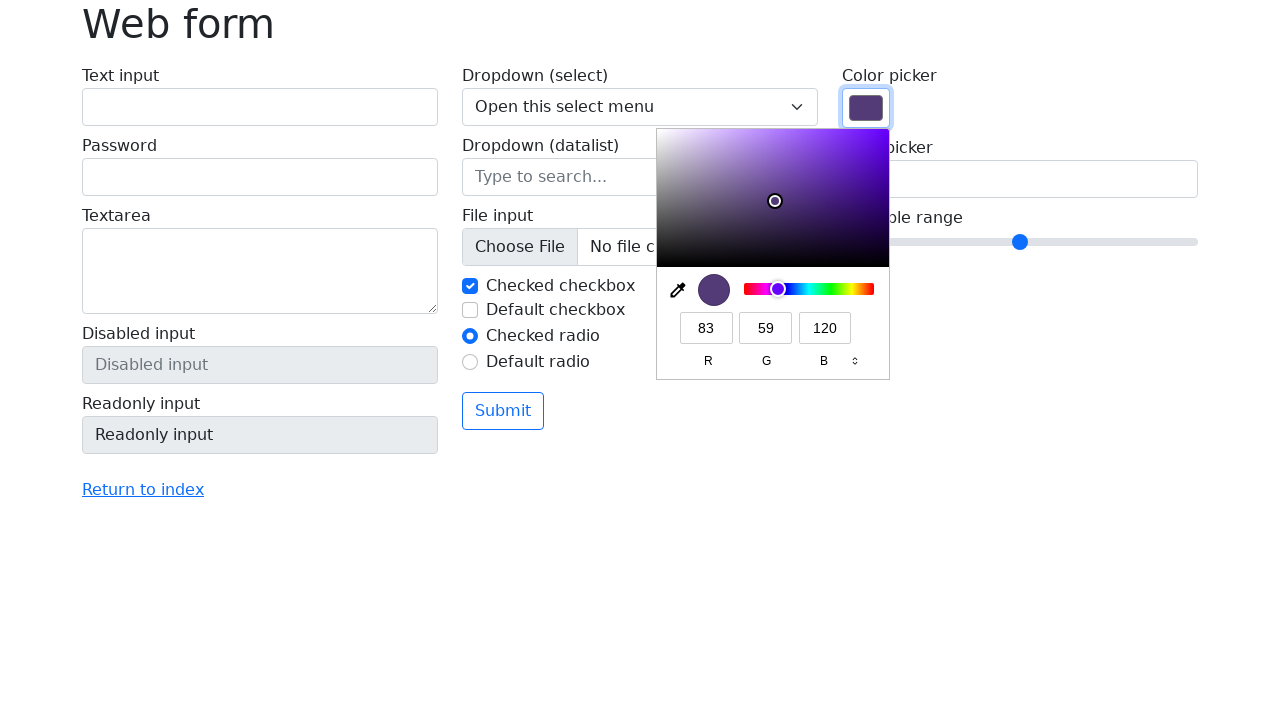

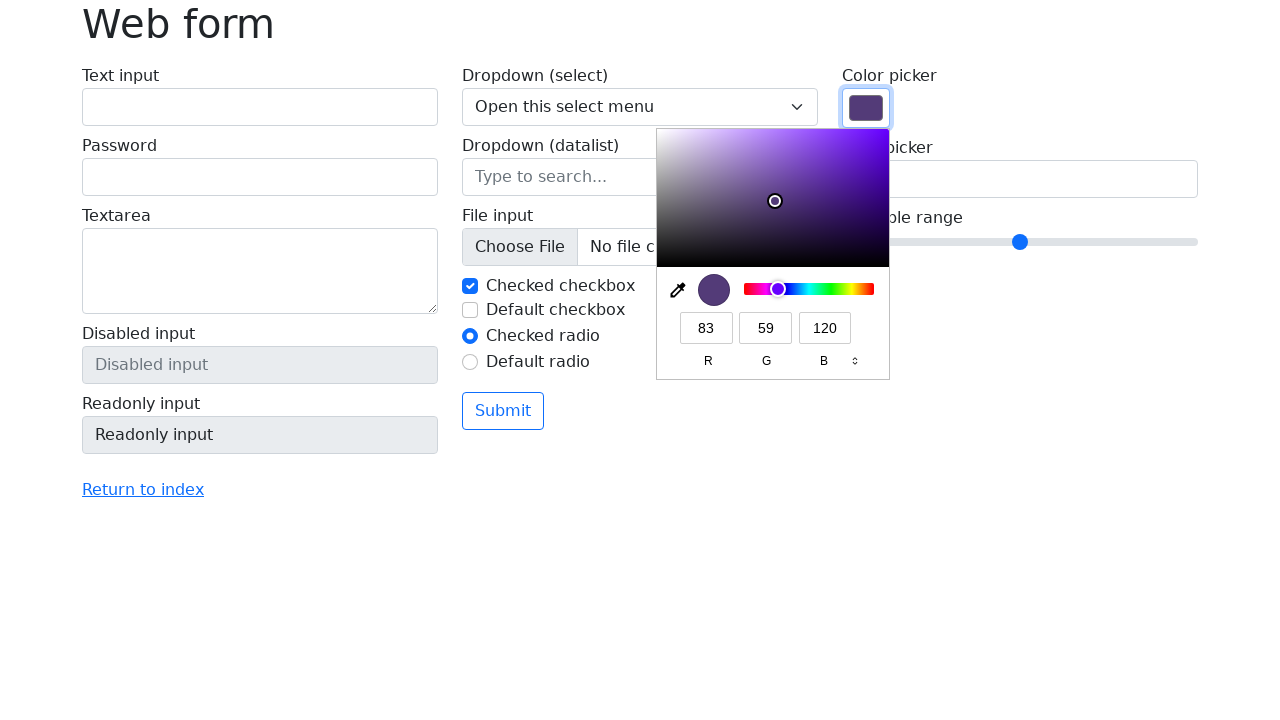